Tests the Add Element functionality by clicking the button and verifying both Add Element and Delete buttons are present

Starting URL: https://the-internet.herokuapp.com/add_remove_elements/

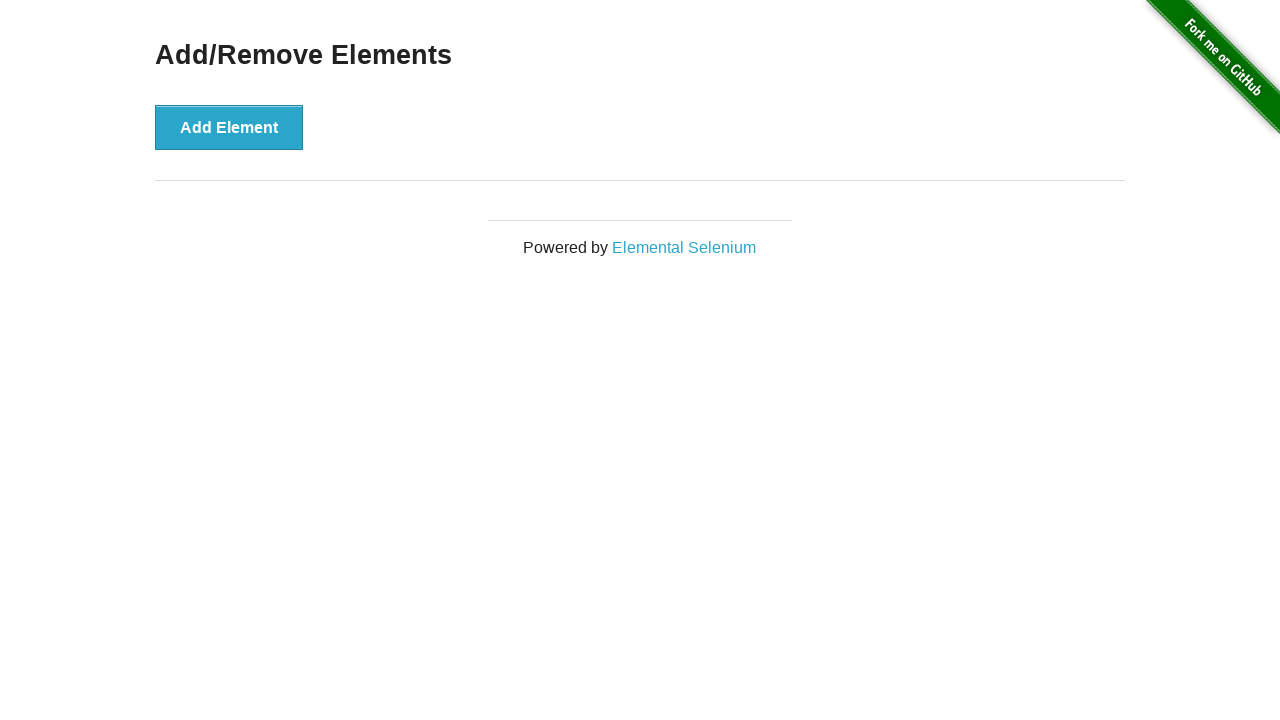

Navigated to Add/Remove Elements page
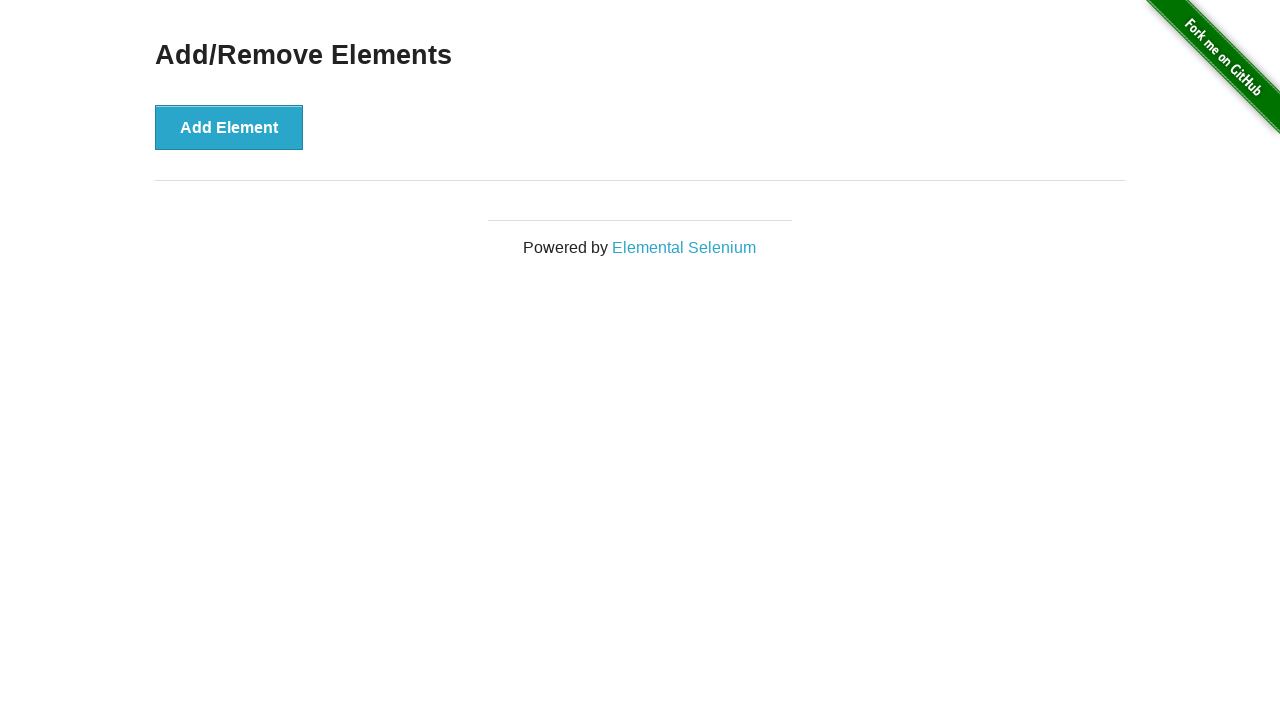

Clicked Add Element button at (229, 127) on button:has-text('Add Element')
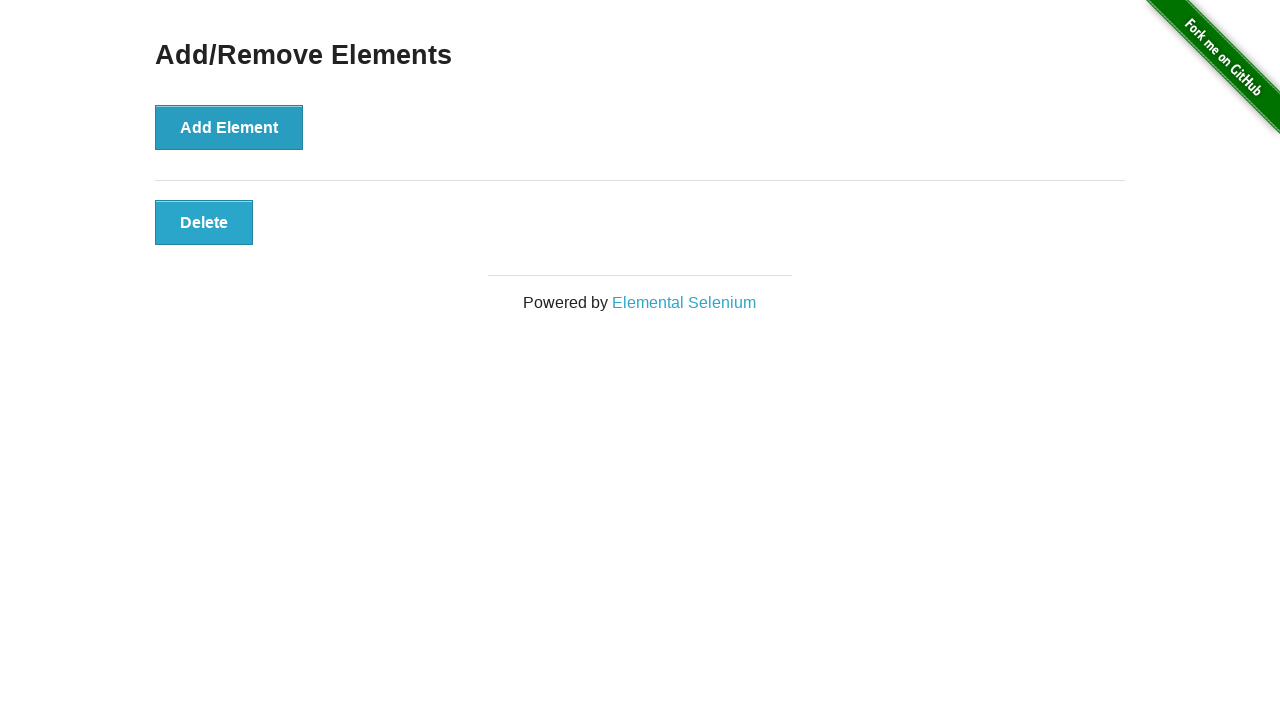

Delete button appeared after adding element
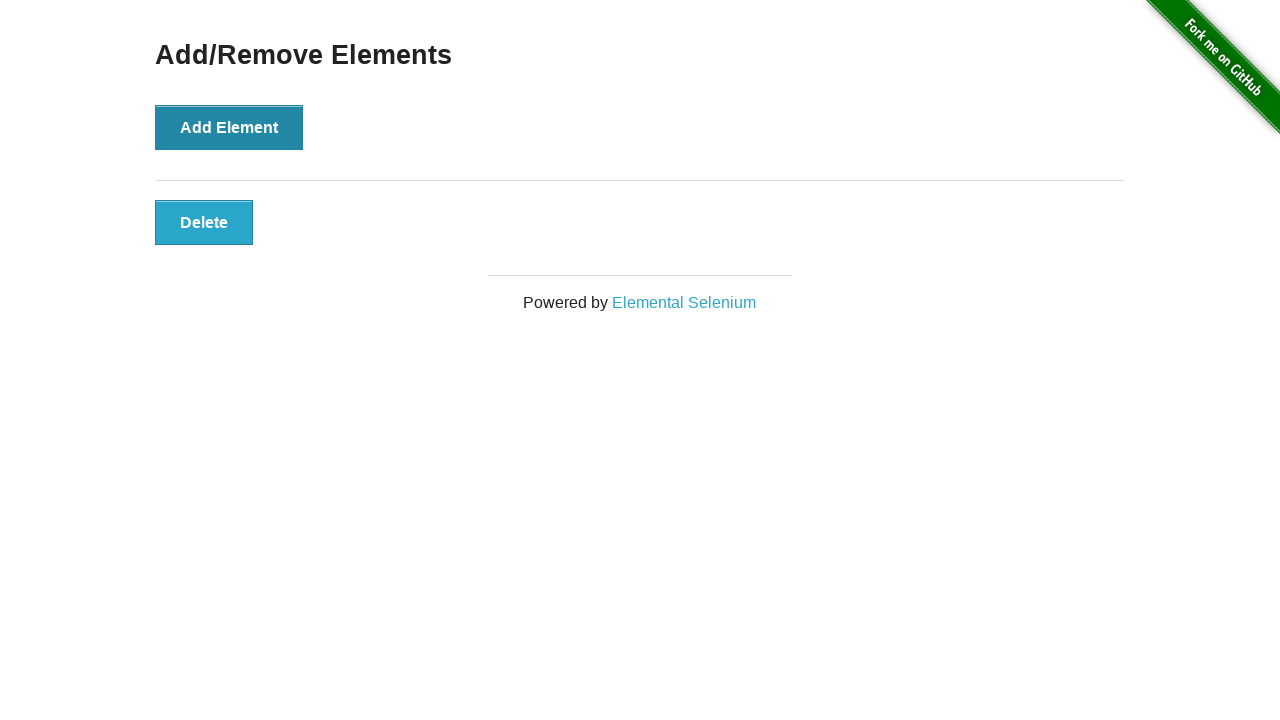

Retrieved all button text contents
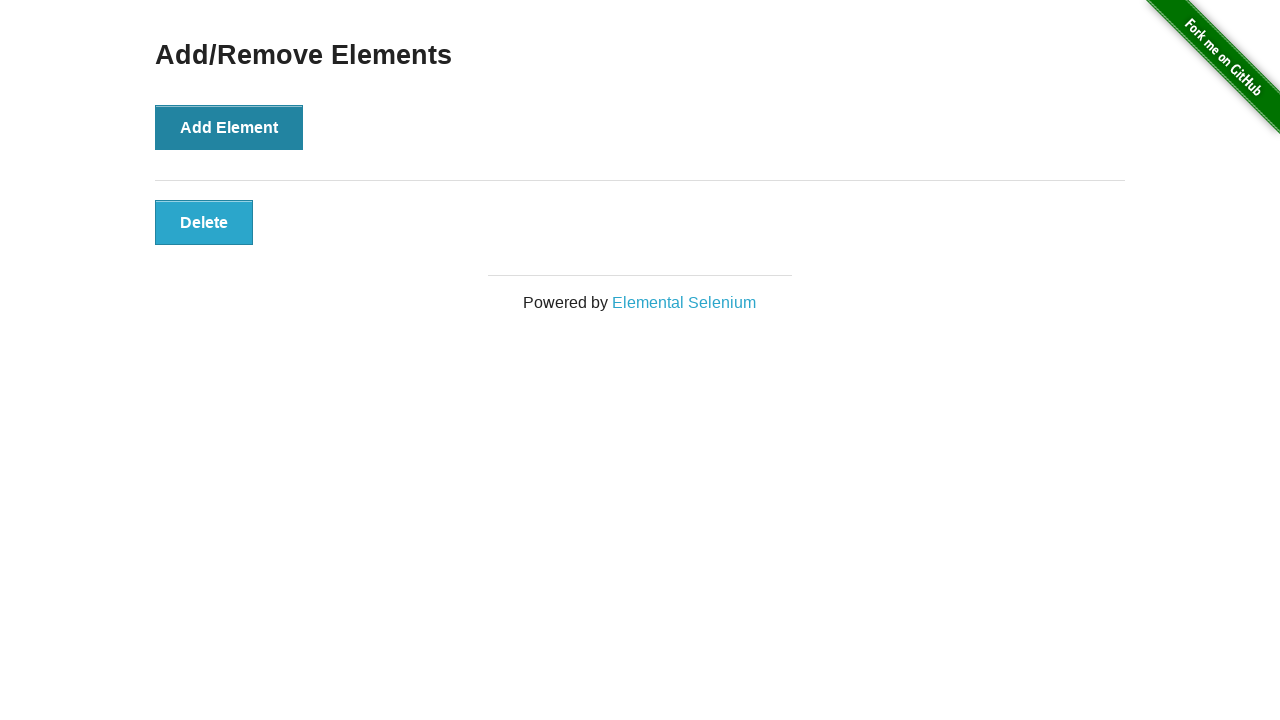

Verified Add Element button is present
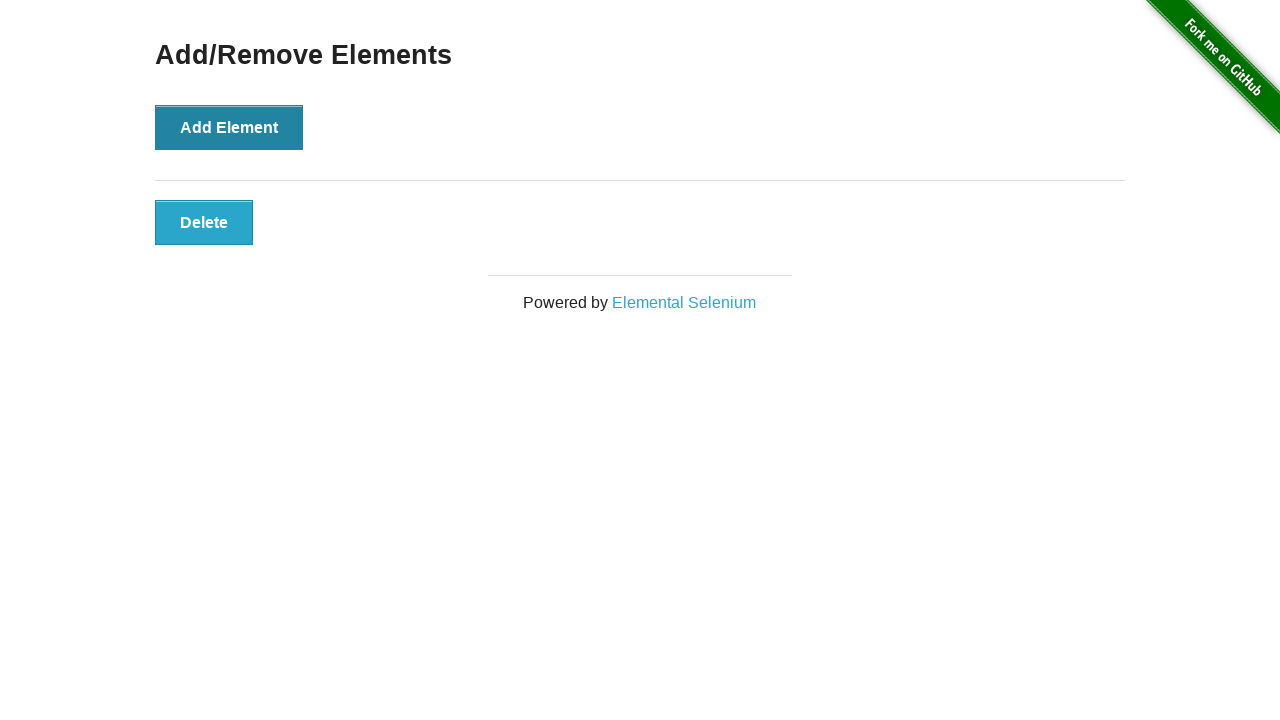

Verified Delete button is present
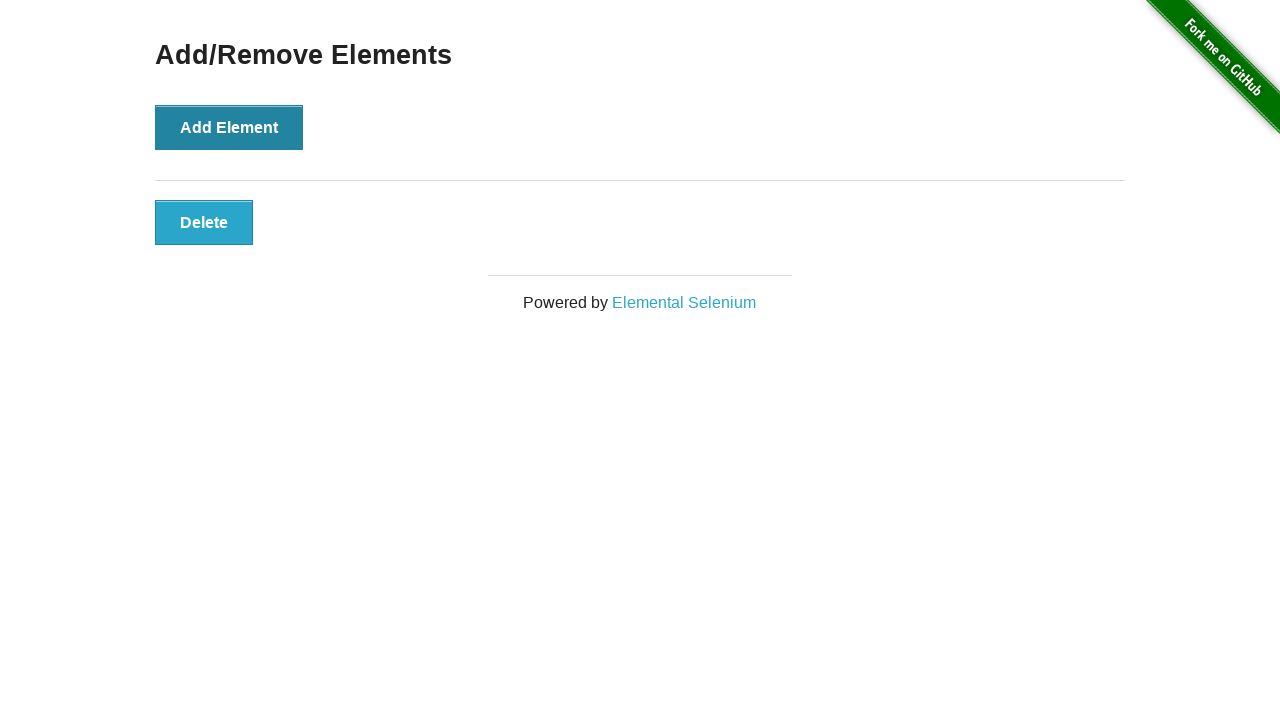

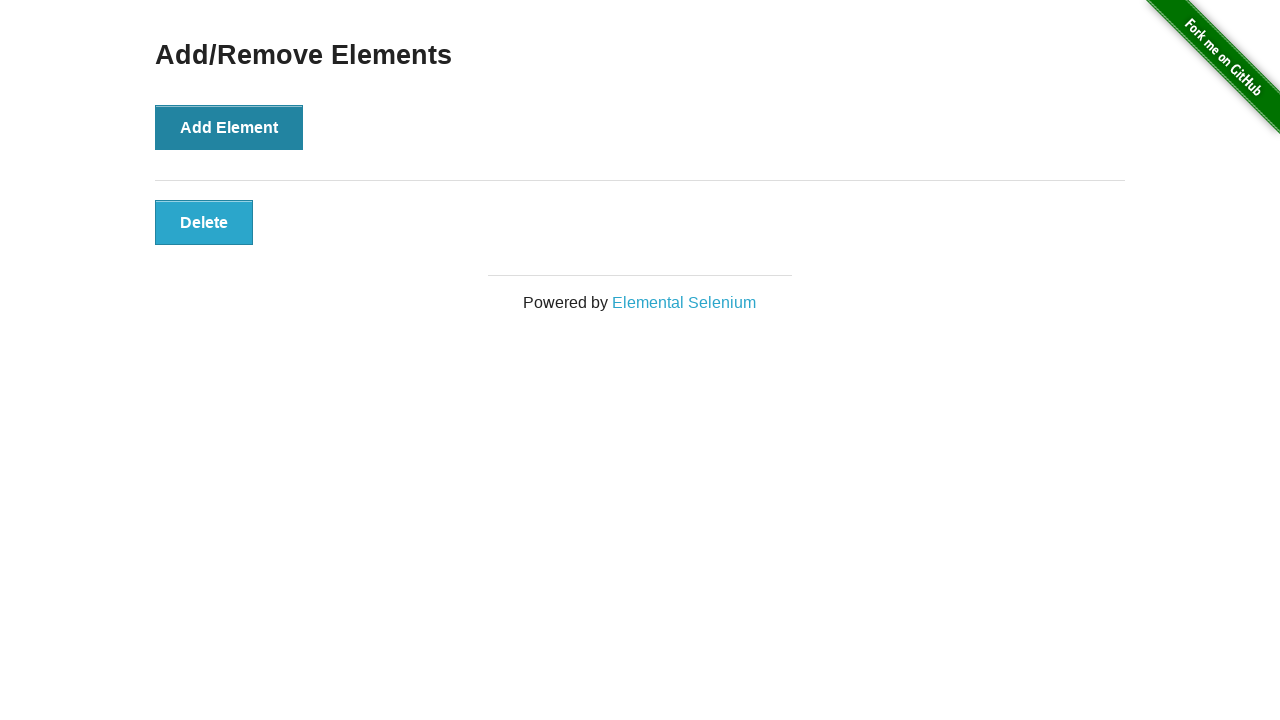